Tests basic e-commerce site functionality by verifying cart element, product listings, searching for a product using the search field, and navigating to the My Account page

Starting URL: http://demostore.supersqa.com

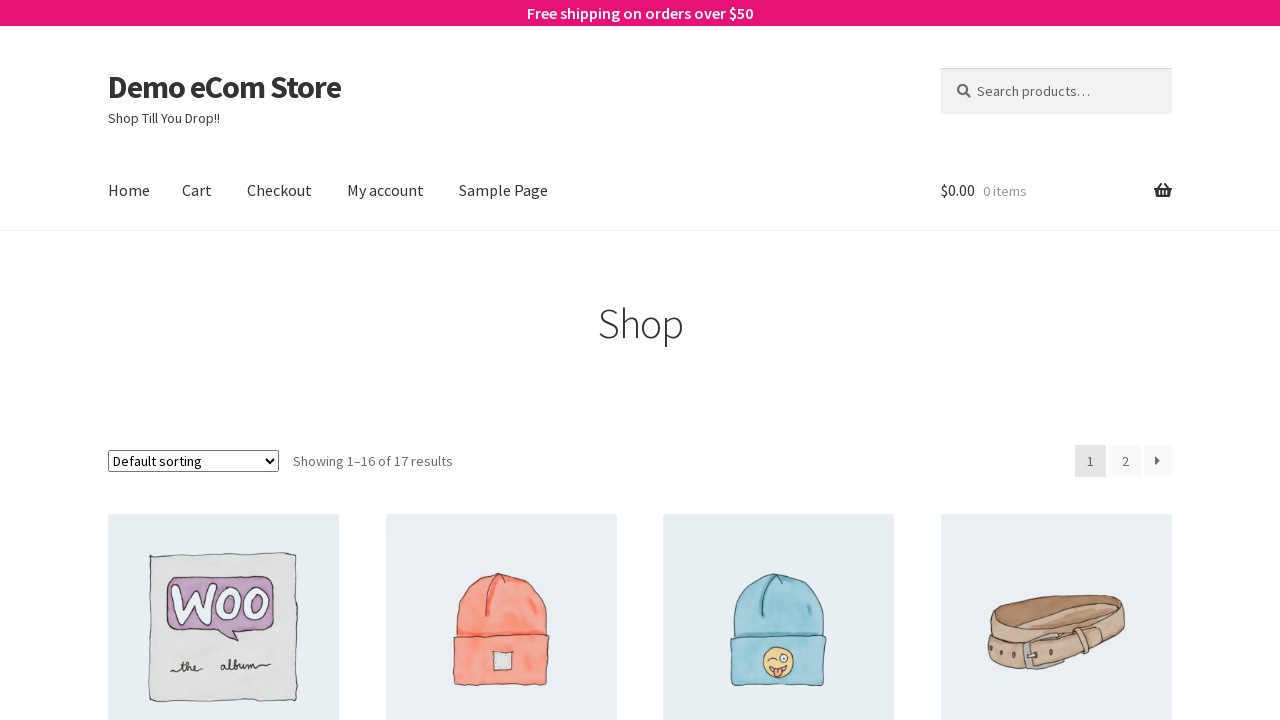

Cart element is visible
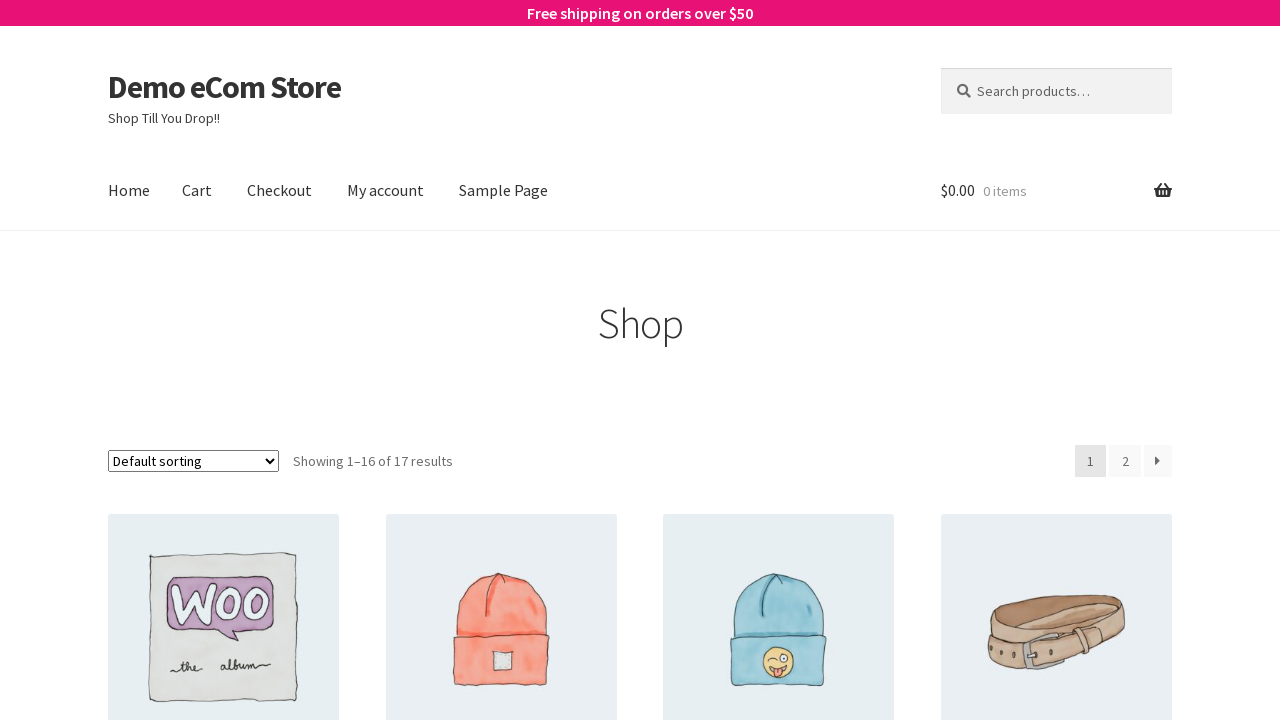

Product listings loaded
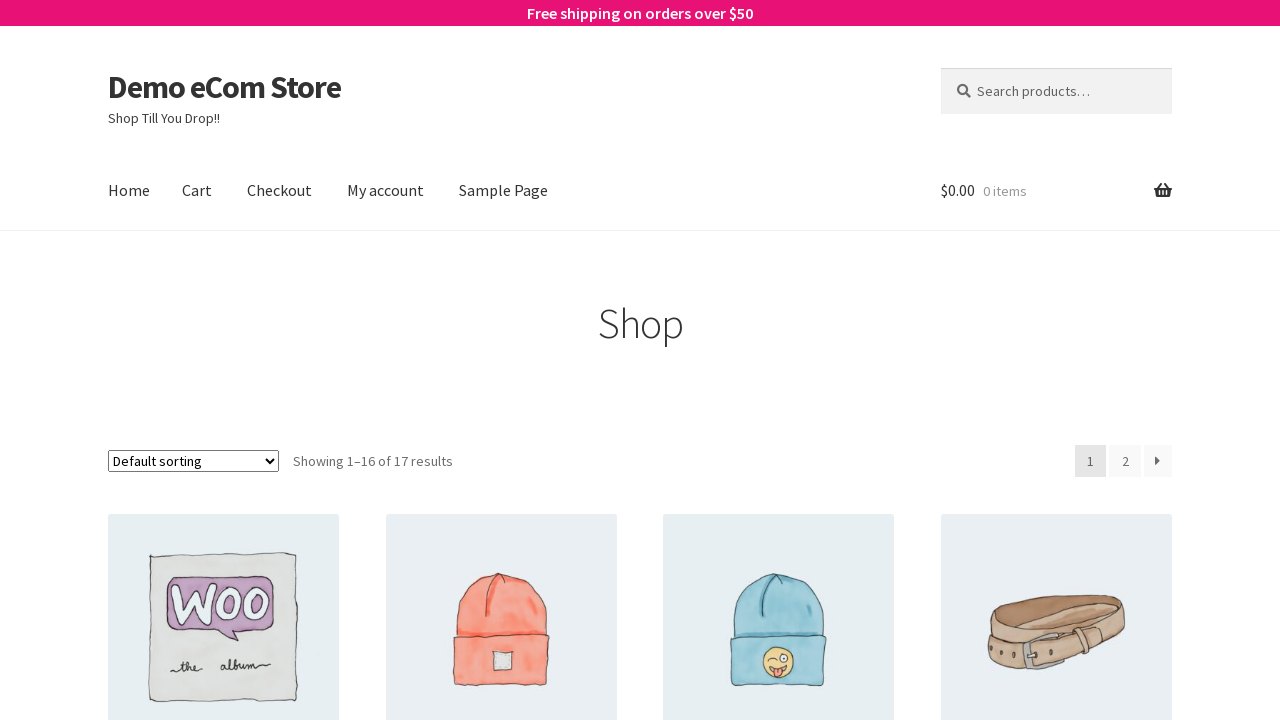

Filled search field with 'Hoodie' on #woocommerce-product-search-field-0
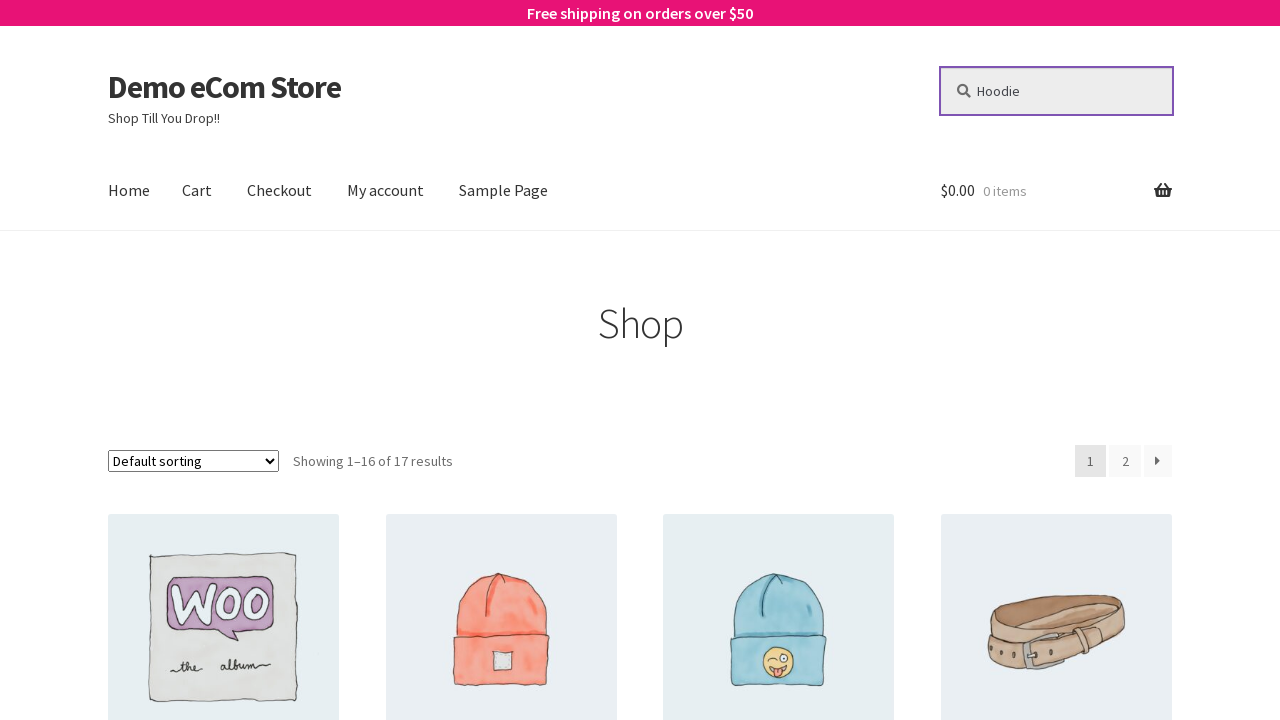

Pressed Enter to submit search on #woocommerce-product-search-field-0
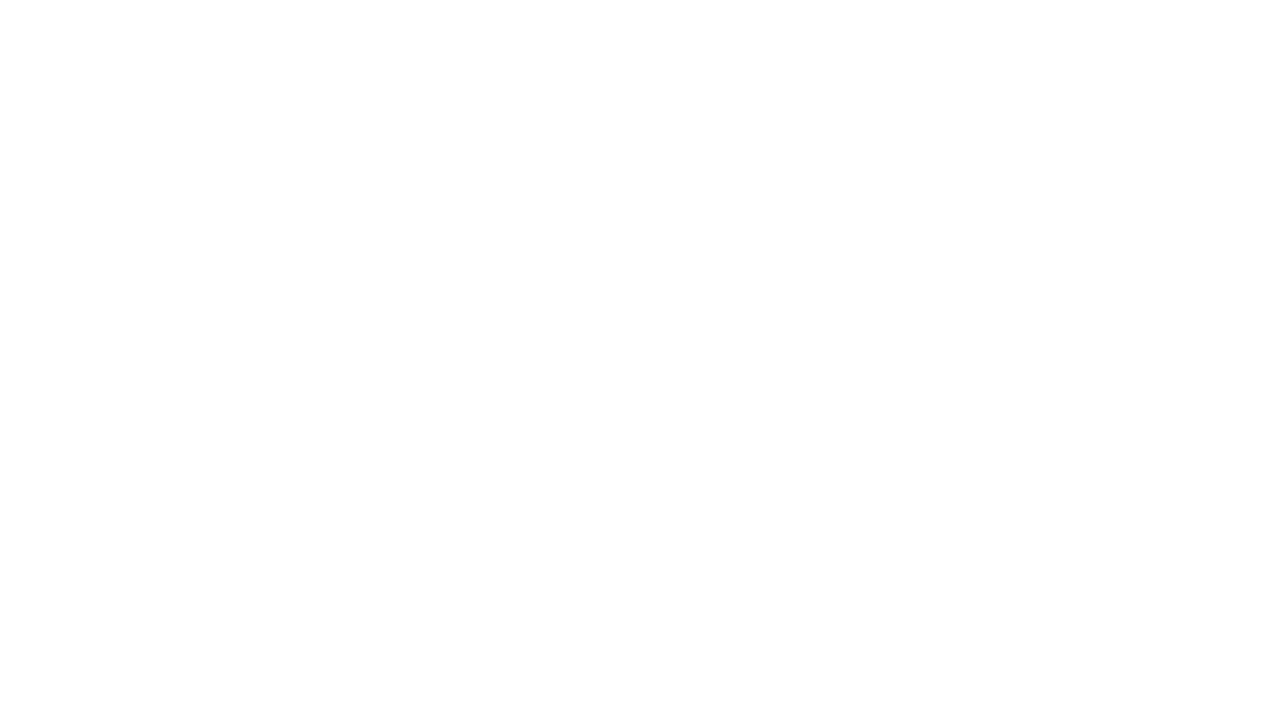

Search results loaded and network idle
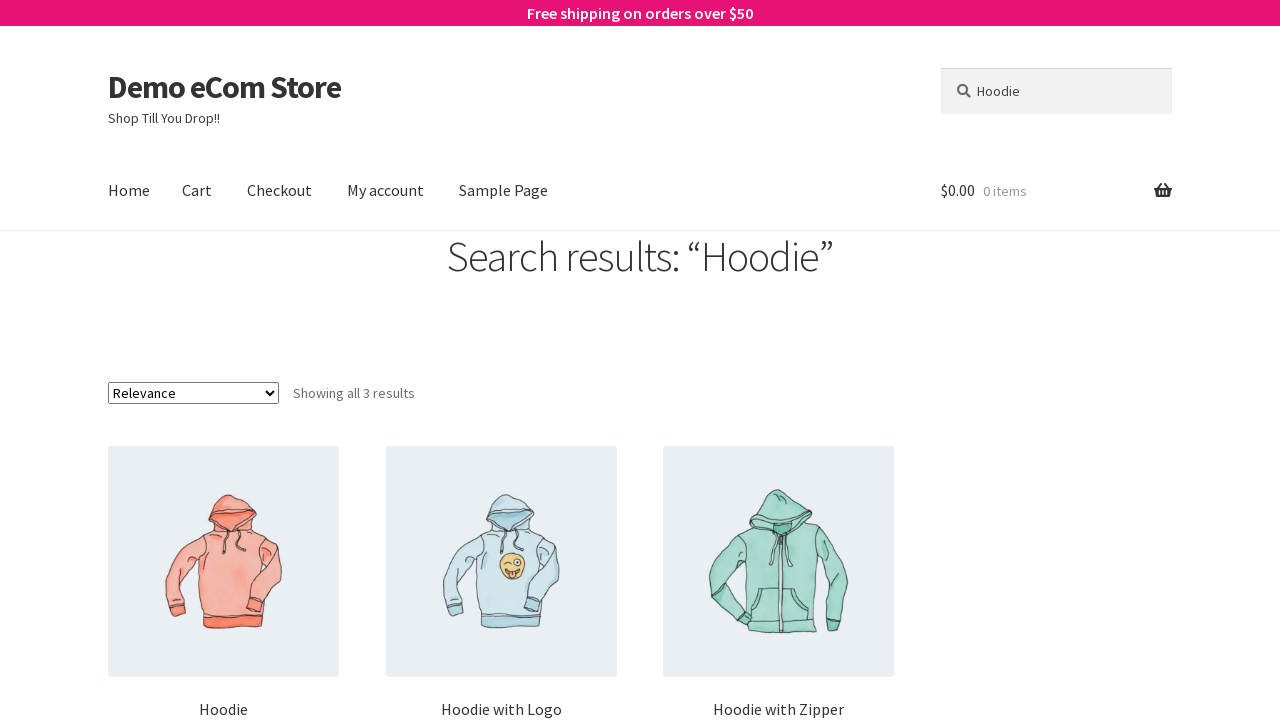

Navigated to My Account page at (386, 191) on #site-navigation > div:nth-child(2) > ul > li.page_item.page-item-9 > a
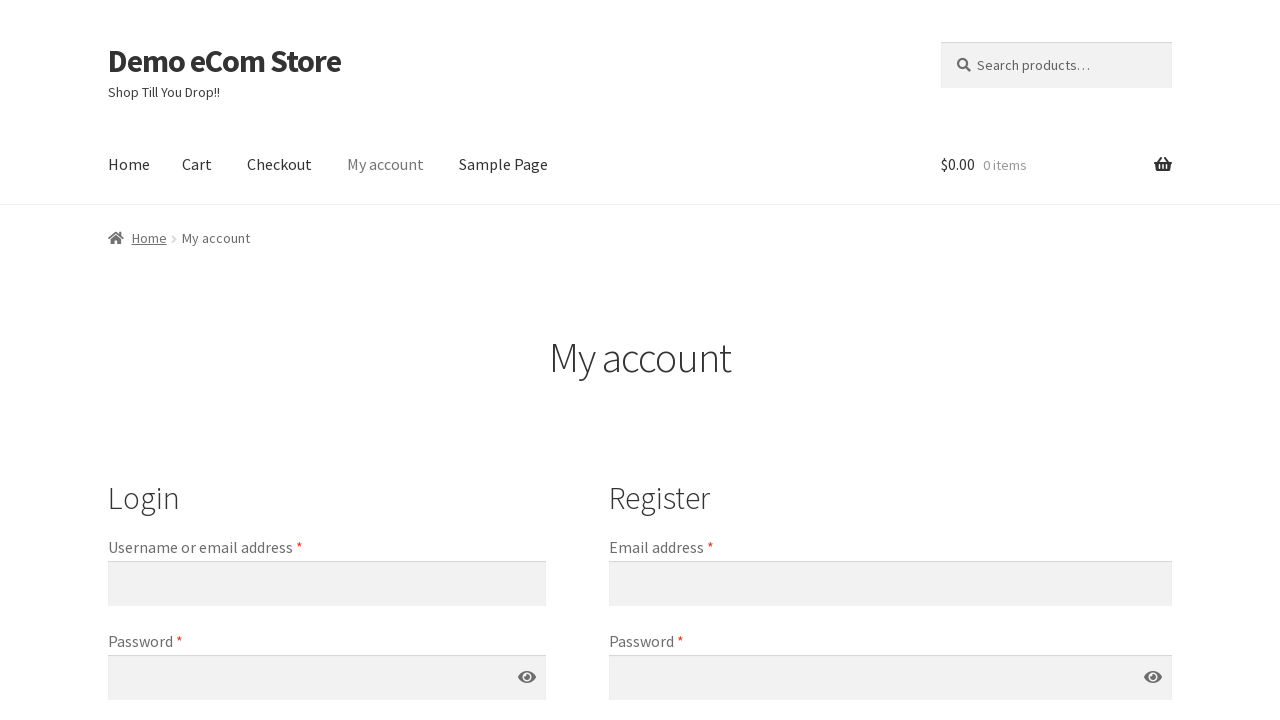

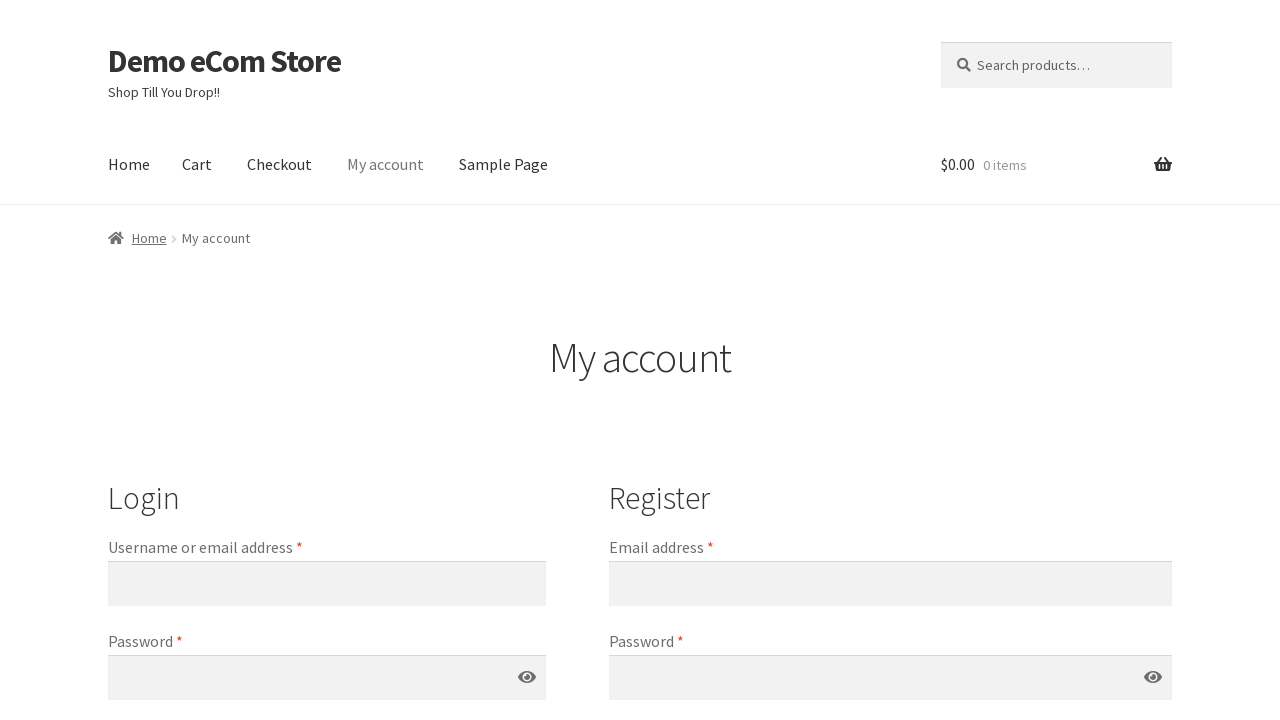